Tests a jQuery UI price range slider by dragging the minimum slider handle to the right and the maximum slider handle to the left to adjust the price range.

Starting URL: https://www.jqueryscript.net/demo/Price-Range-Slider-jQuery-UI/

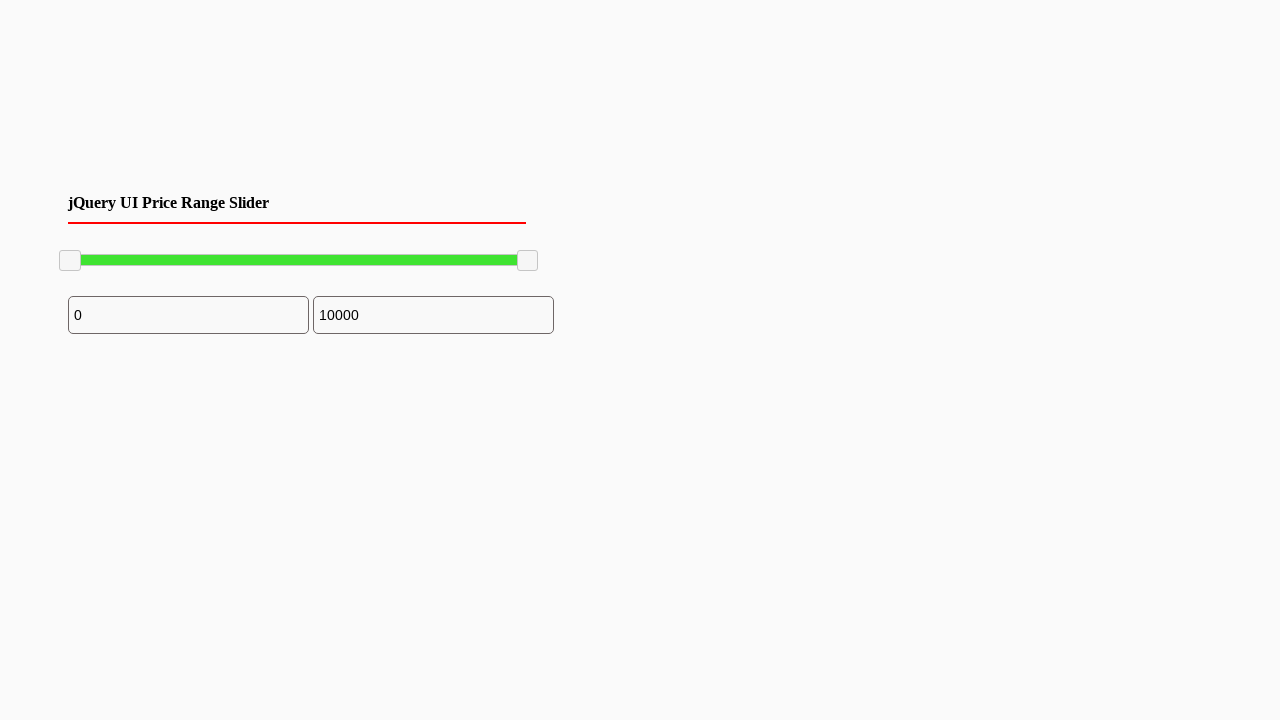

Waited for jQuery UI slider handles to load
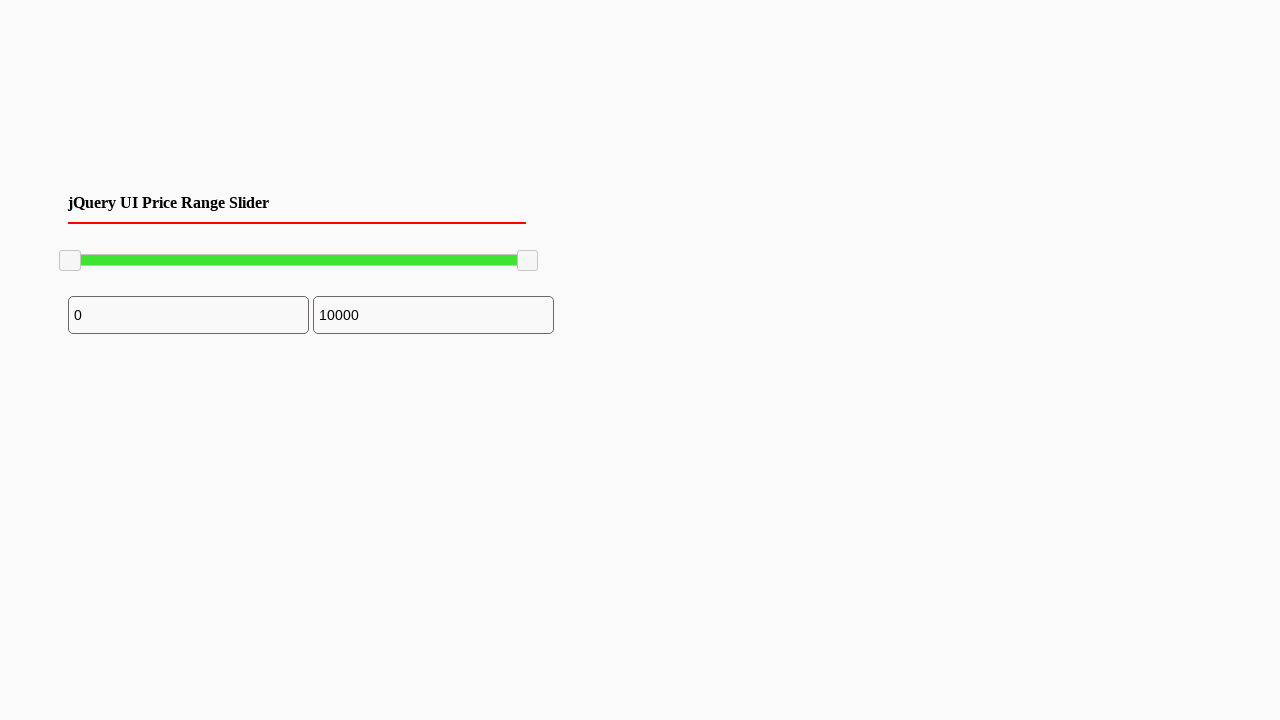

Located the minimum price slider handle
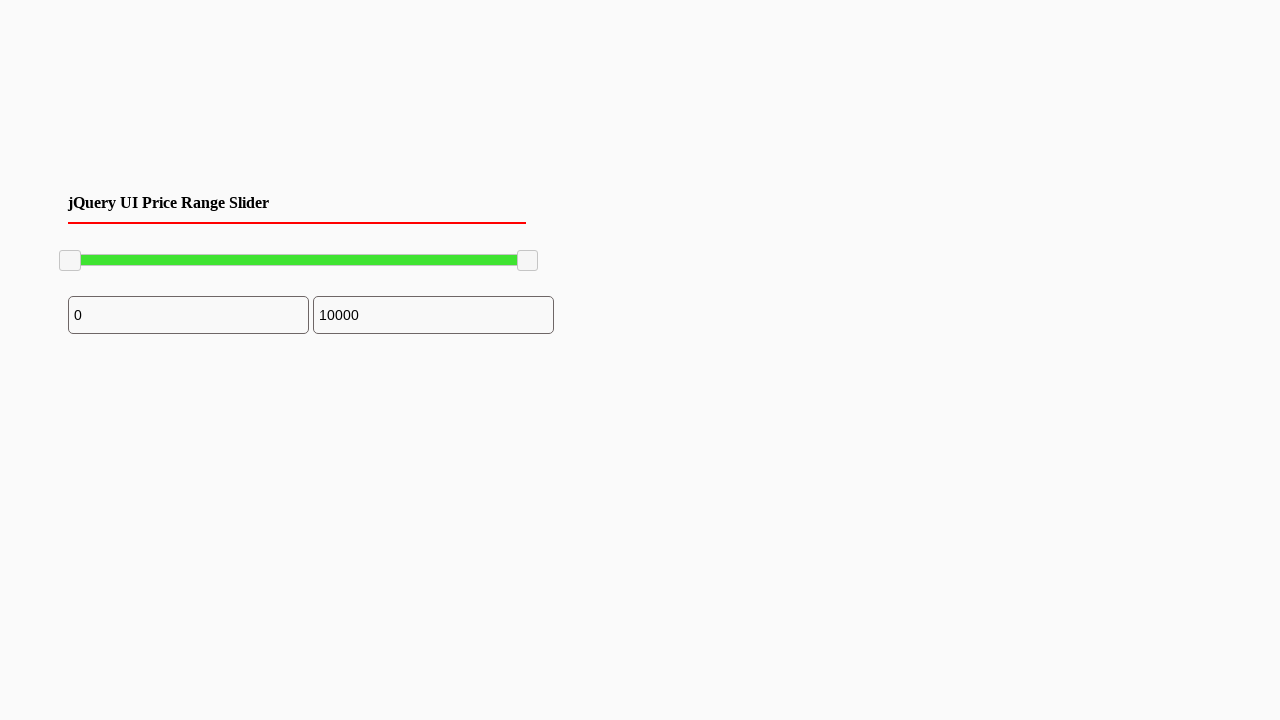

Dragged minimum slider handle to the right by 100 pixels at (160, 251)
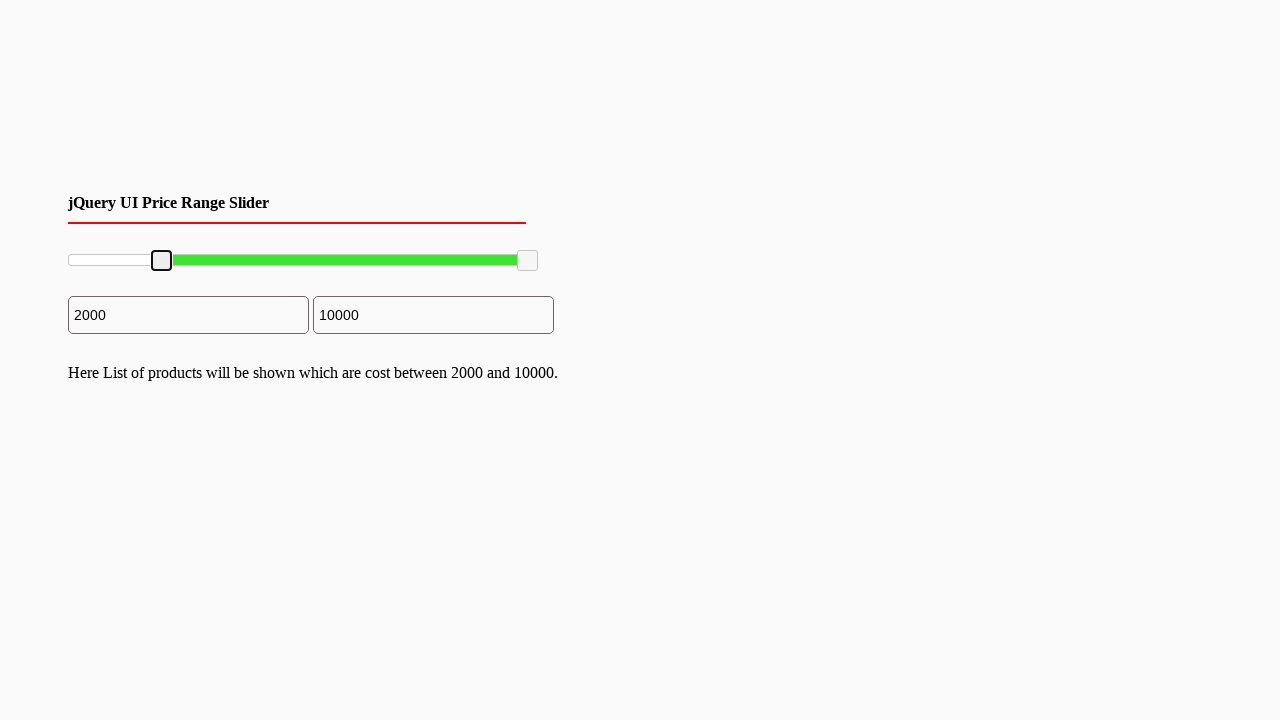

Moved mouse to minimum slider handle center at (162, 261)
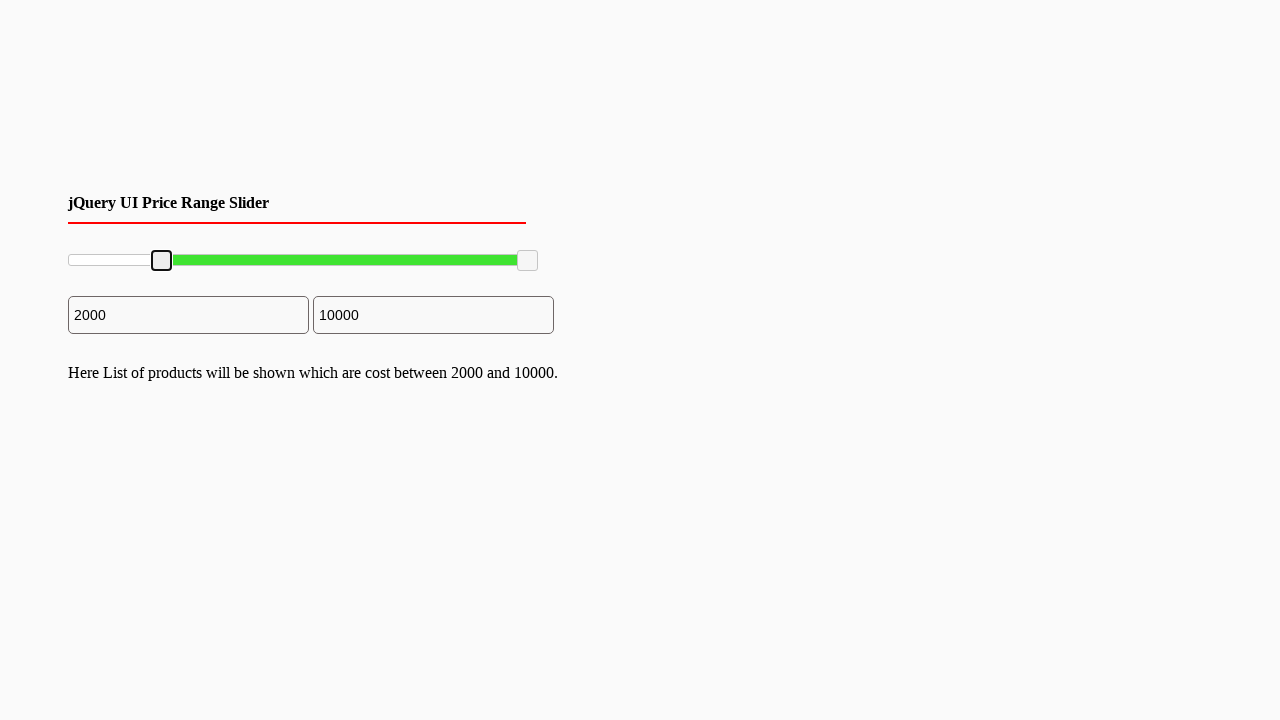

Pressed down mouse button on minimum slider handle at (162, 261)
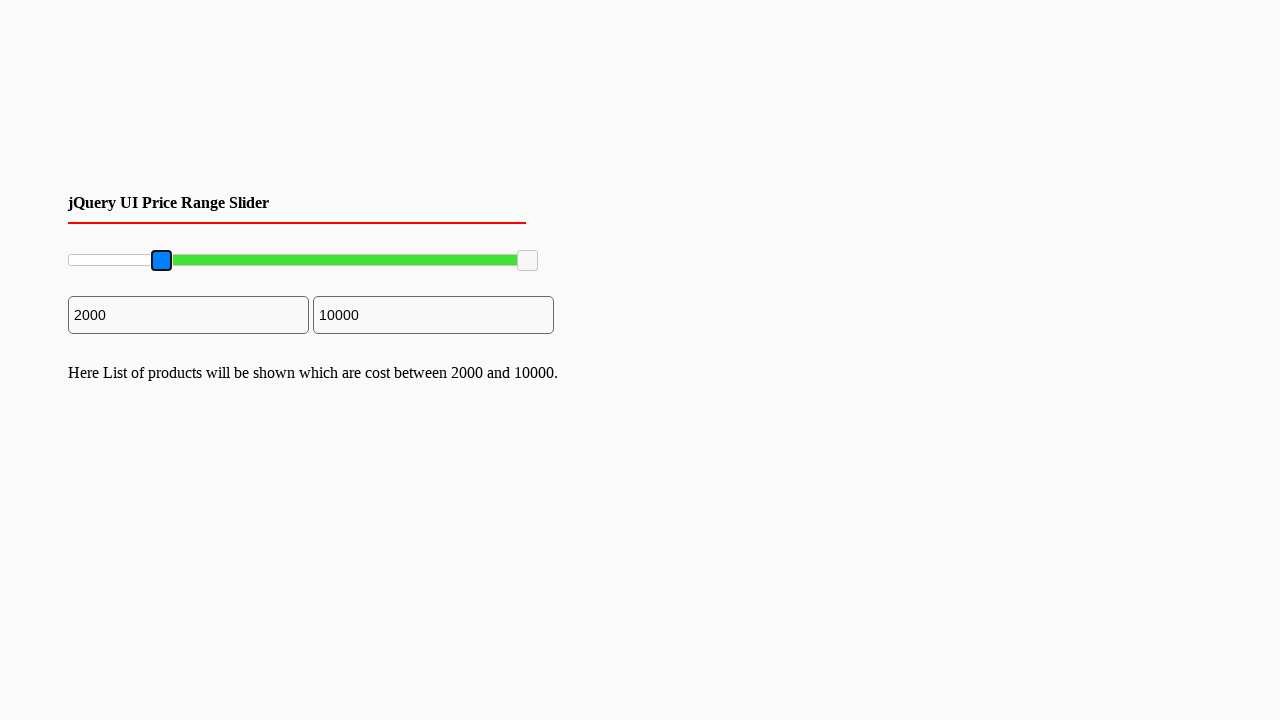

Moved mouse 100 pixels to the right while holding down at (262, 261)
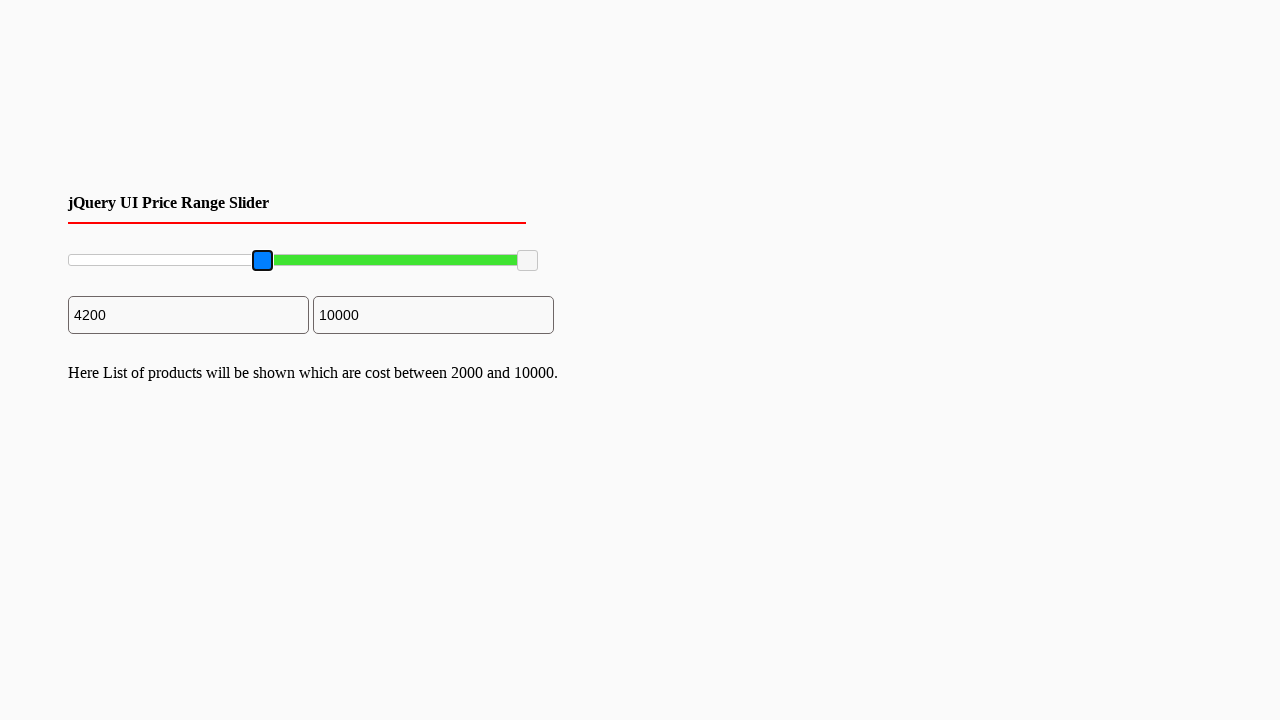

Released mouse button after dragging minimum slider at (262, 261)
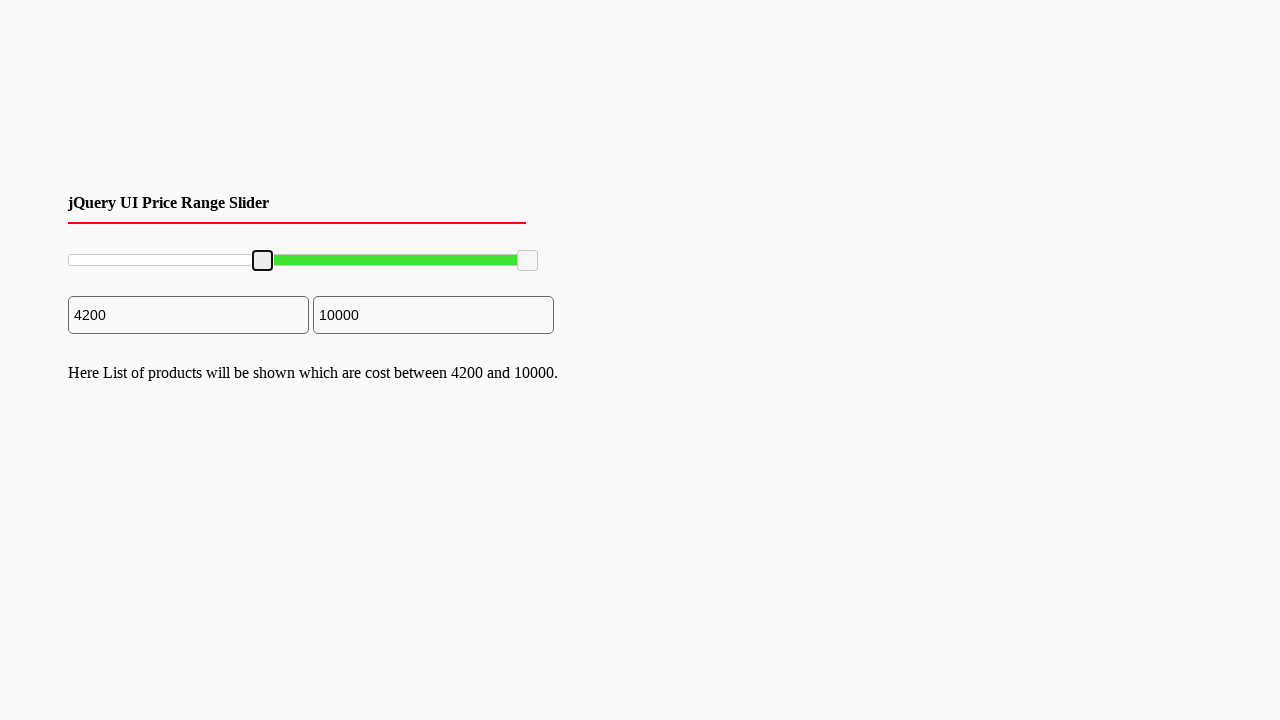

Located the maximum price slider handle
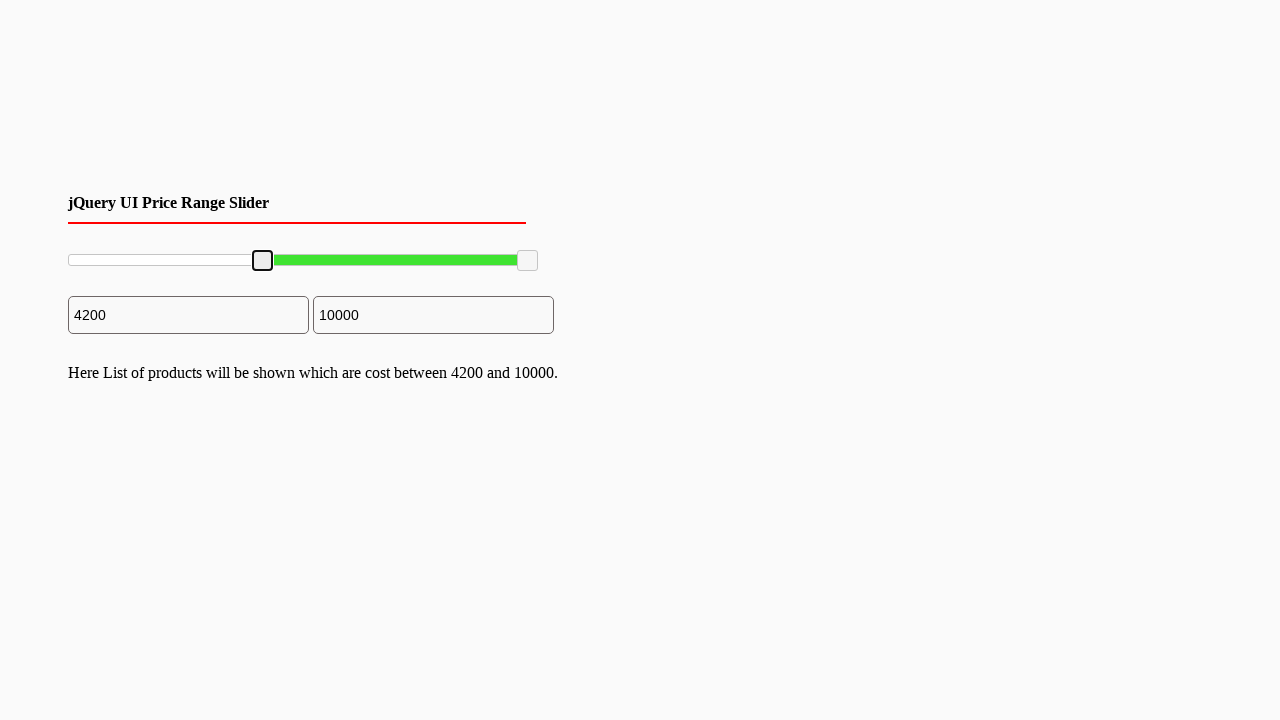

Moved mouse to maximum slider handle center at (528, 261)
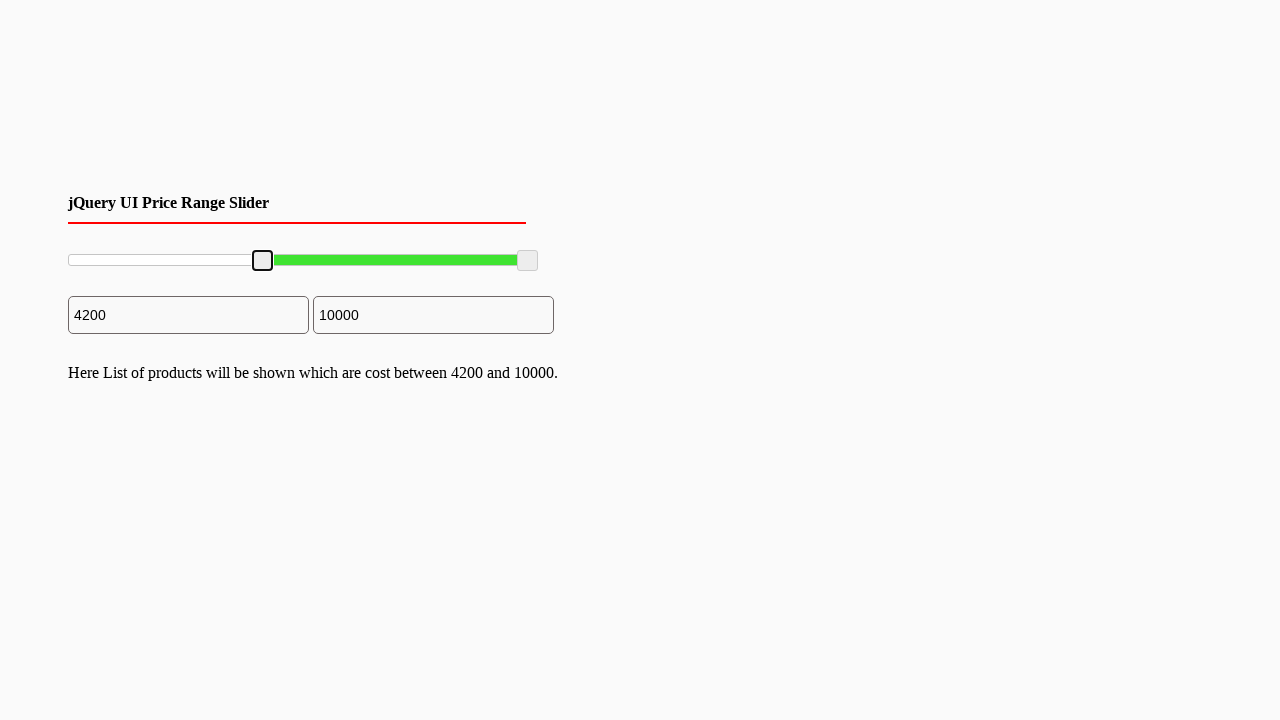

Pressed down mouse button on maximum slider handle at (528, 261)
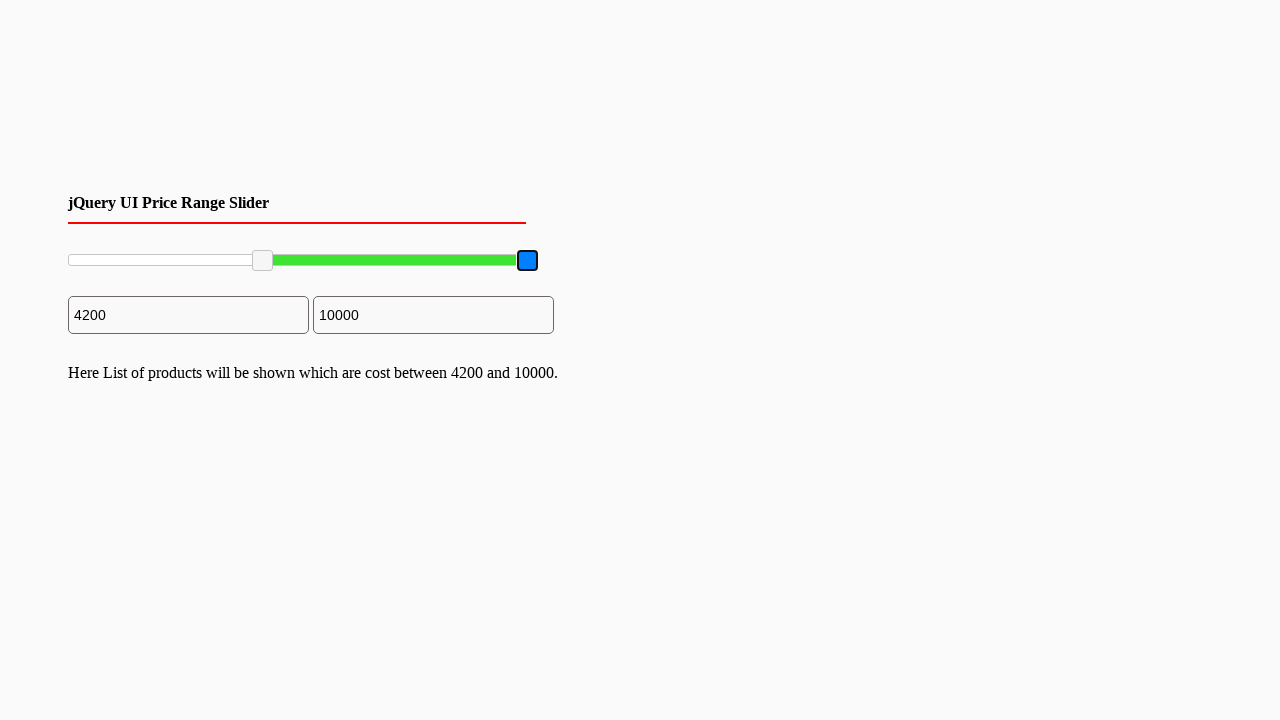

Moved mouse 44 pixels to the left while holding down at (484, 261)
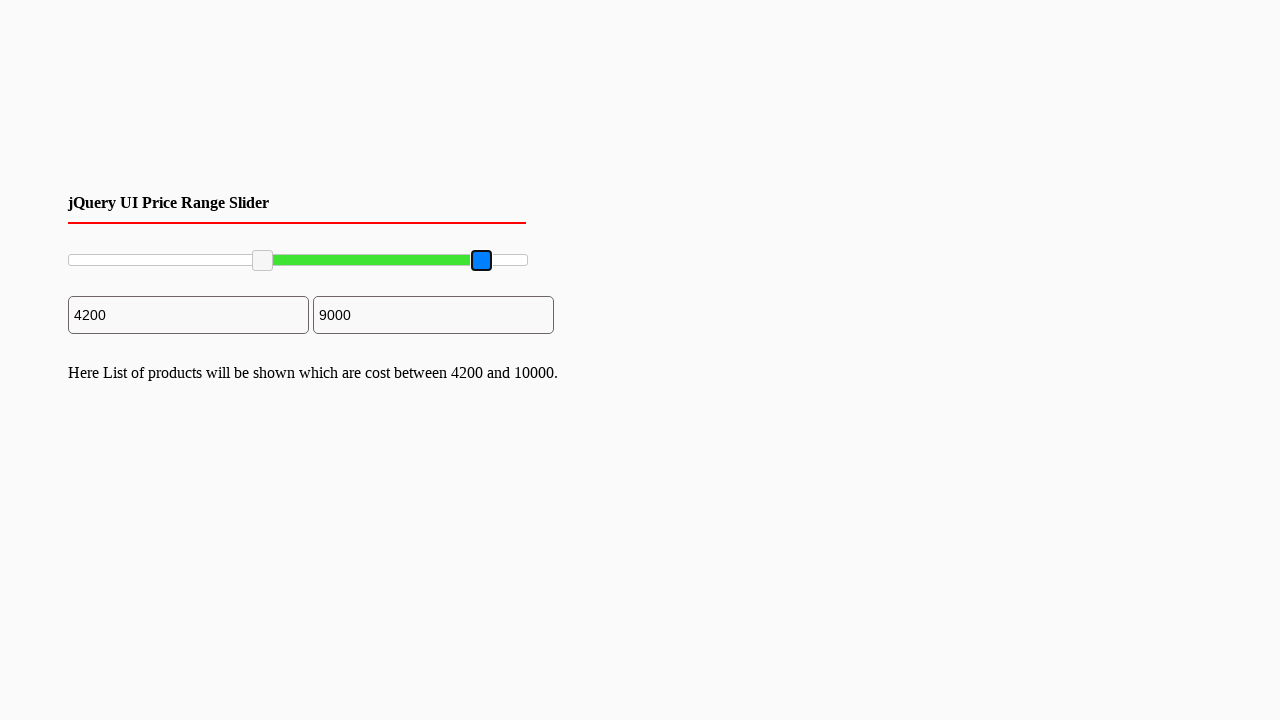

Released mouse button after dragging maximum slider to the left at (484, 261)
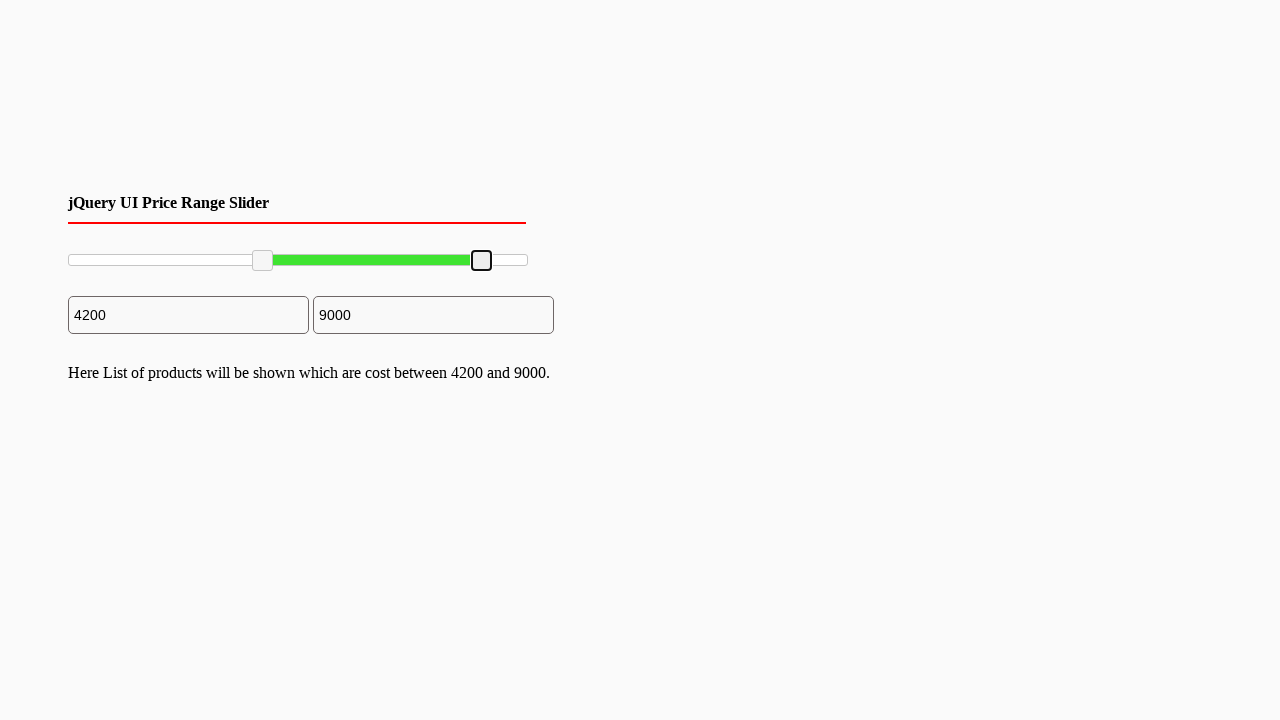

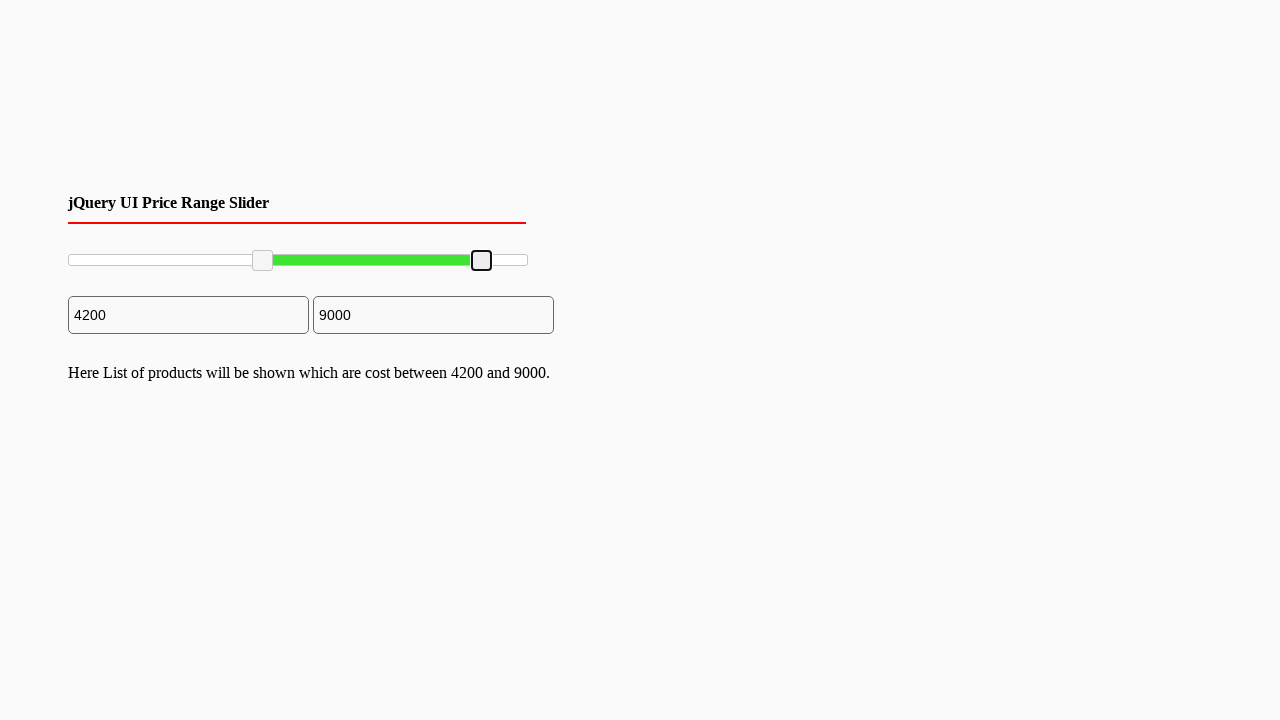